Tests the OpenCart registration form by filling in first name and last name fields, checking if the logo is enabled, verifying the Register Account heading is visible, and clicking the newsletter subscription radio button.

Starting URL: https://naveenautomationlabs.com/opencart/index.php?route=account/register

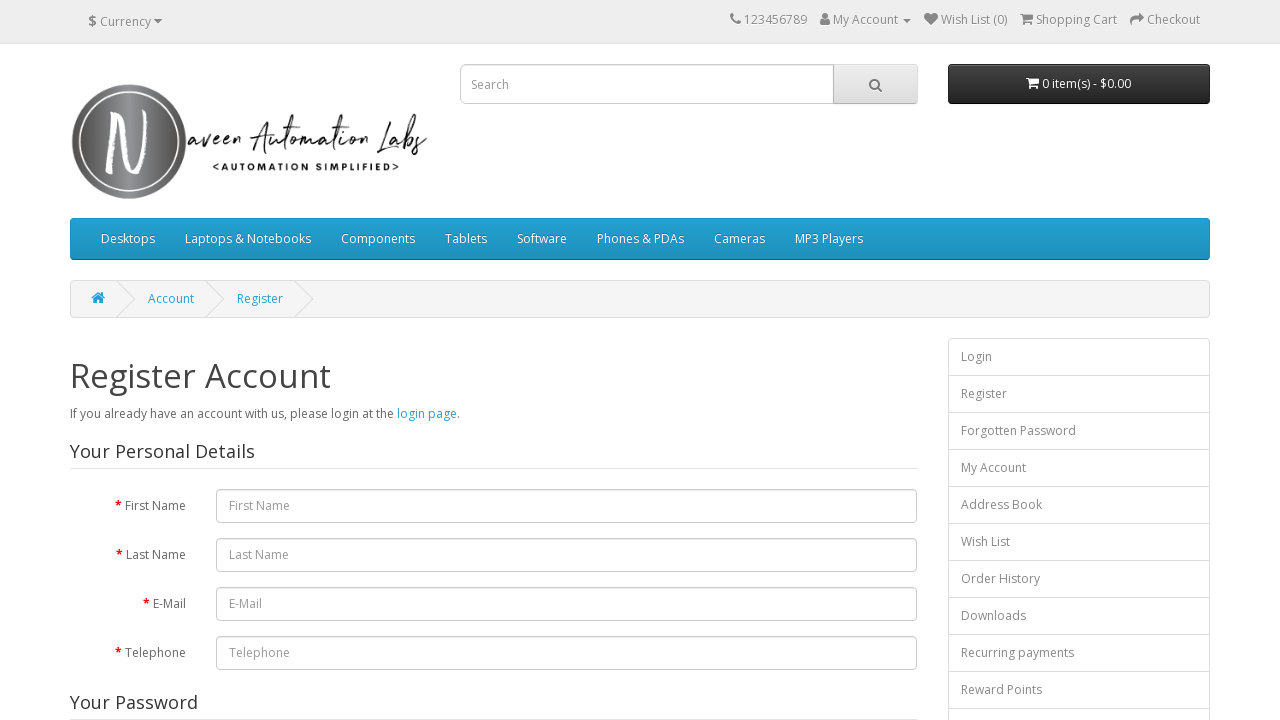

Filled first name field with 'Aishwarya' on #input-firstname
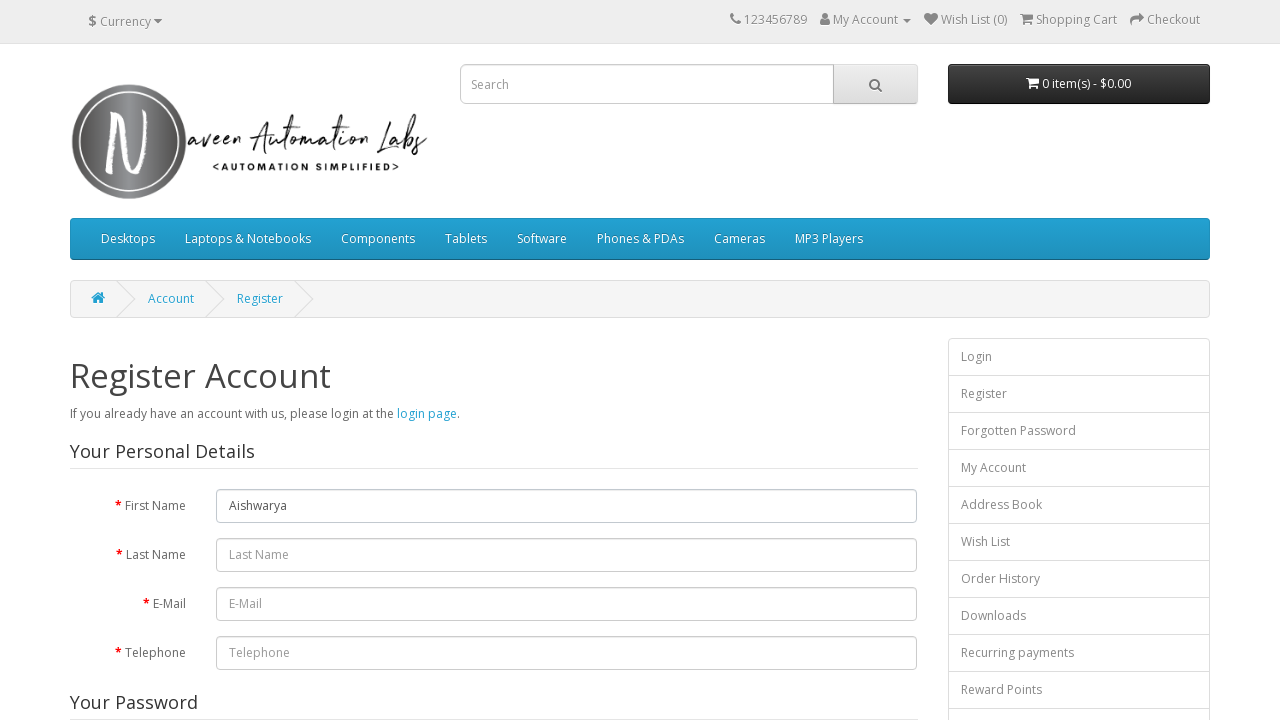

Filled last name field with 'Kamaraj' on internal:attr=[placeholder="Last Name"i]
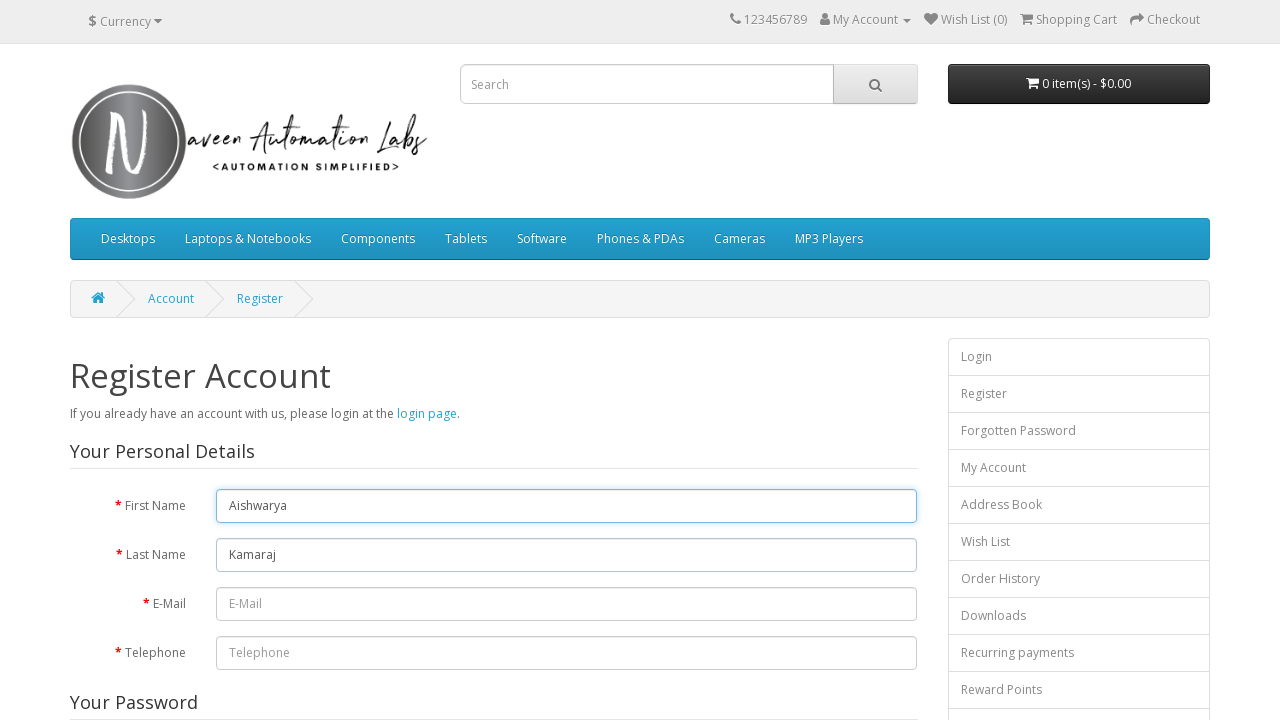

Checked if logo is enabled
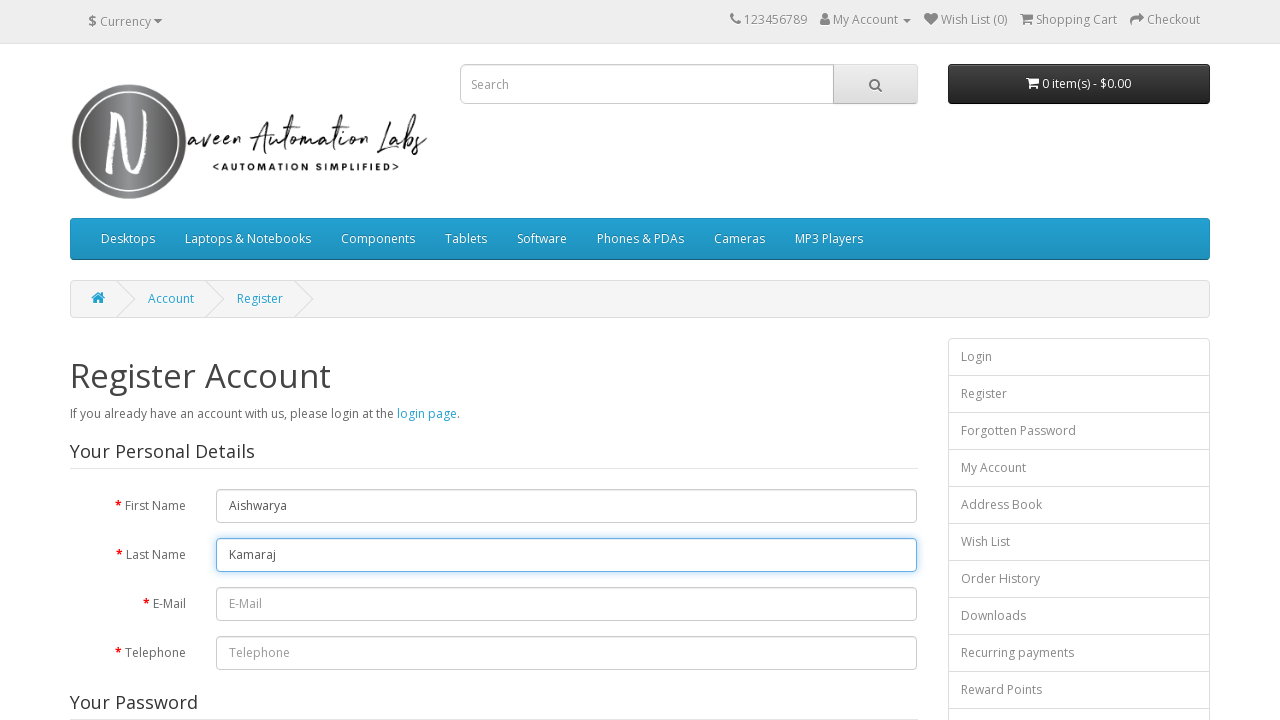

Verified 'Register Account' heading is visible
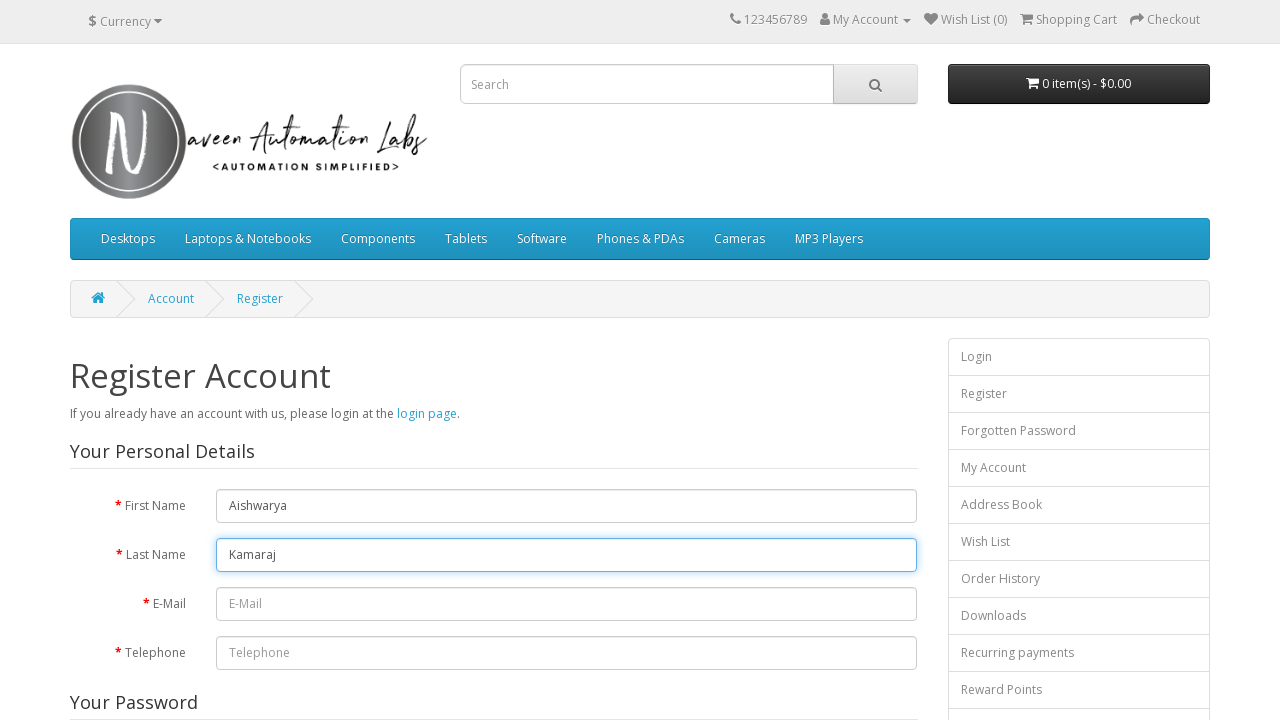

Clicked newsletter subscription radio button (Yes option) at (223, 373) on xpath=(//input[@value='1'])[2]
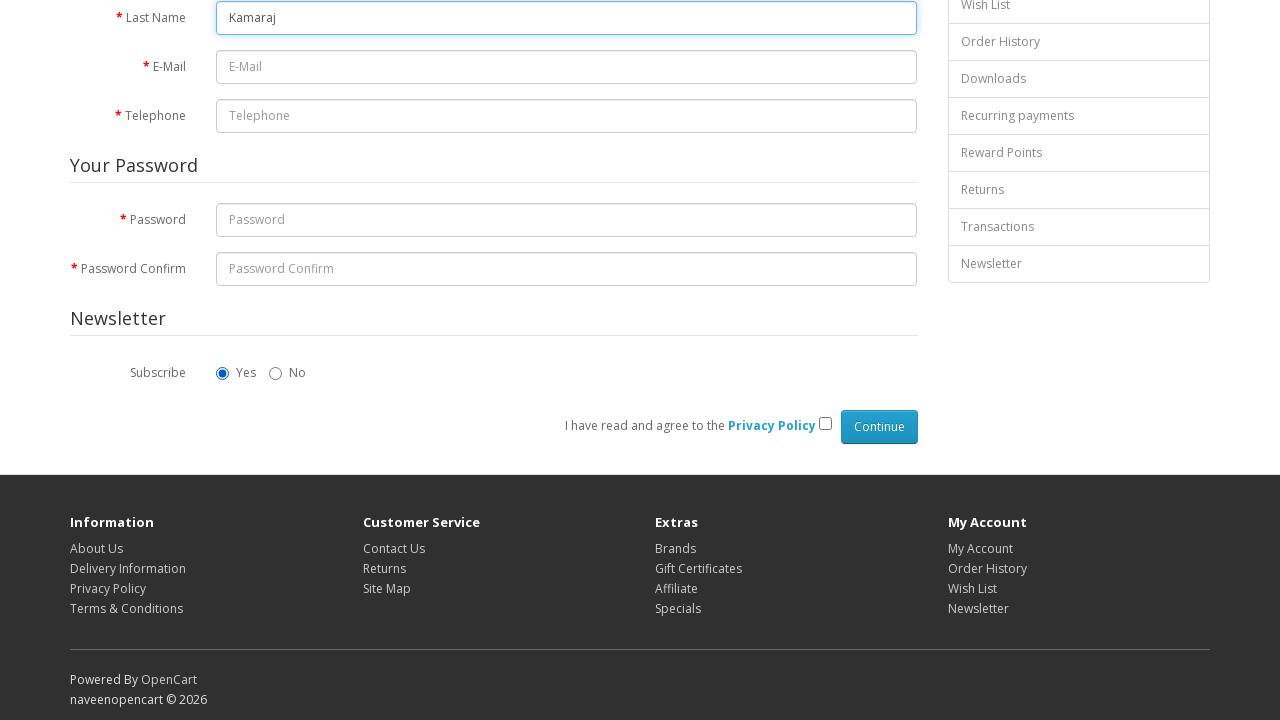

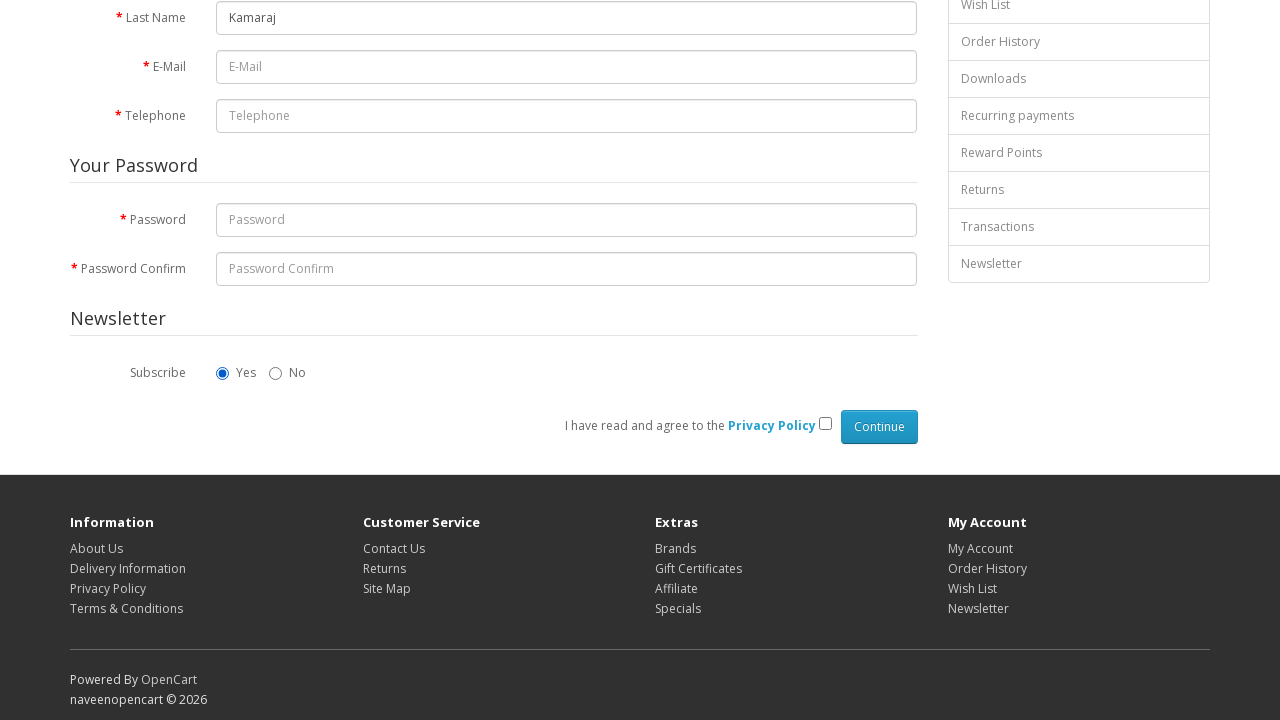